Tests opting out of A/B tests by first visiting the page, then adding an opt-out cookie, refreshing, and verifying the page shows "No A/B Test" heading.

Starting URL: http://the-internet.herokuapp.com/abtest

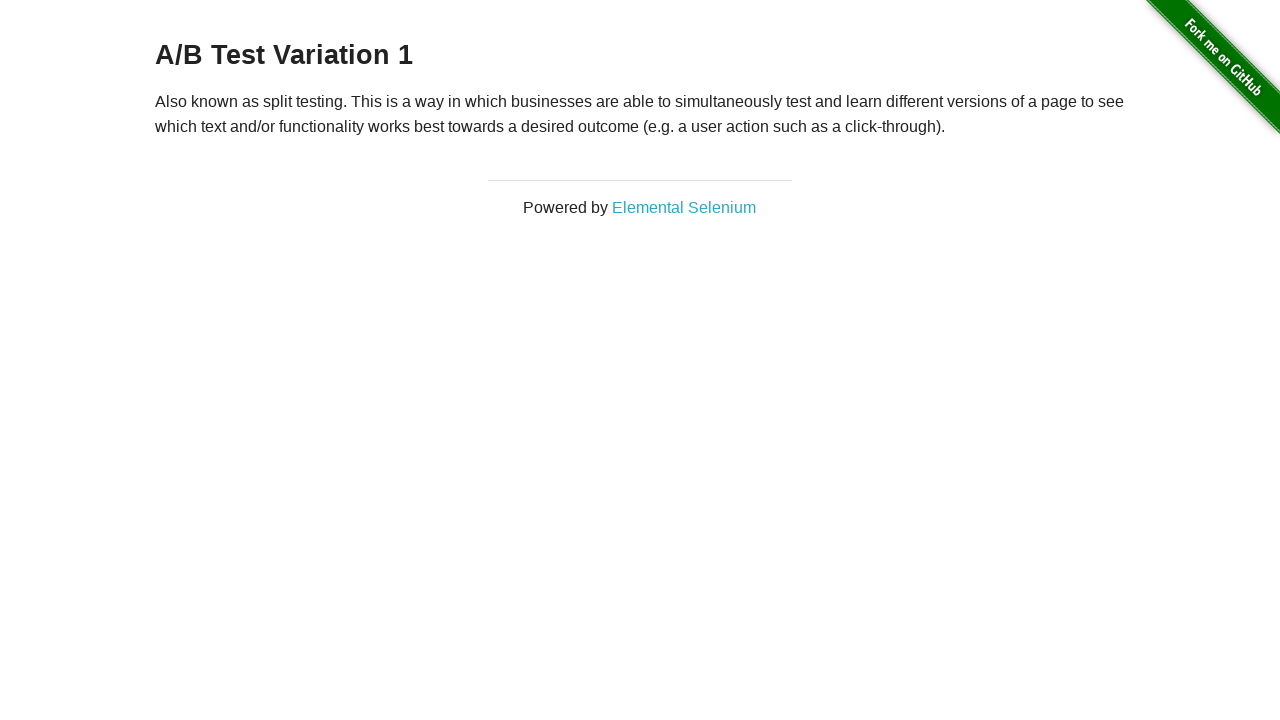

Navigated to A/B test page
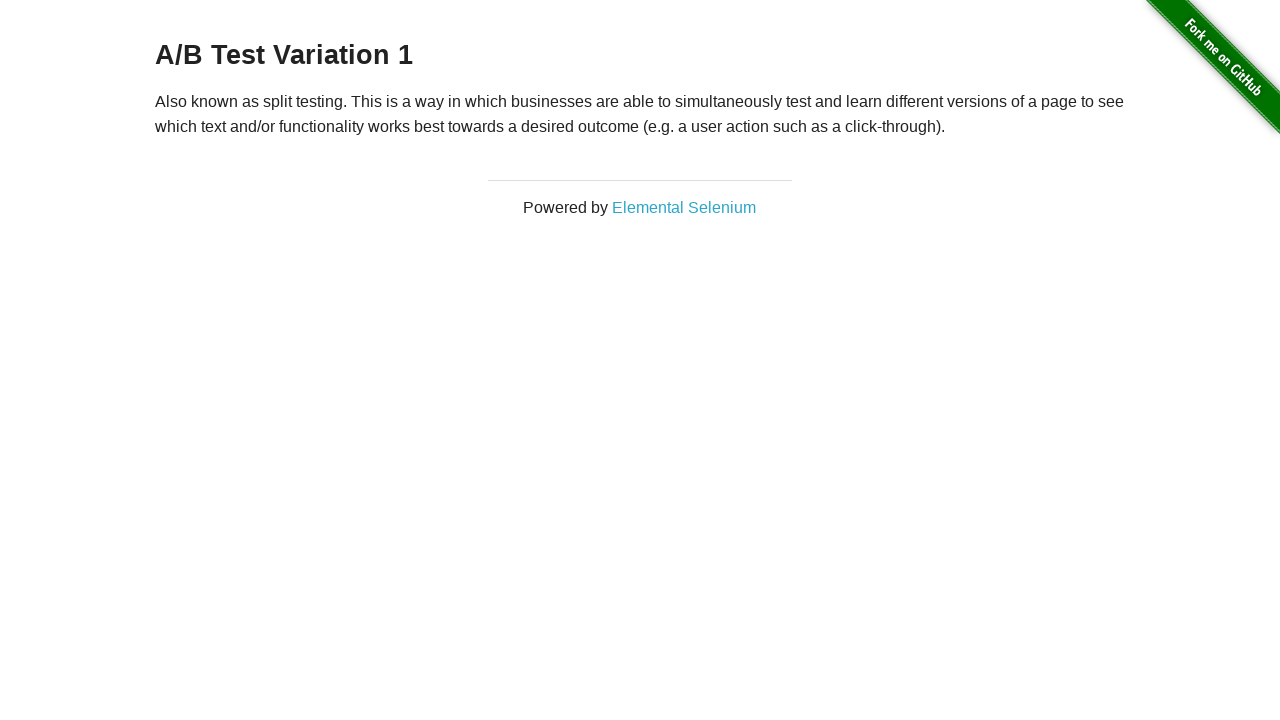

Located h3 heading element
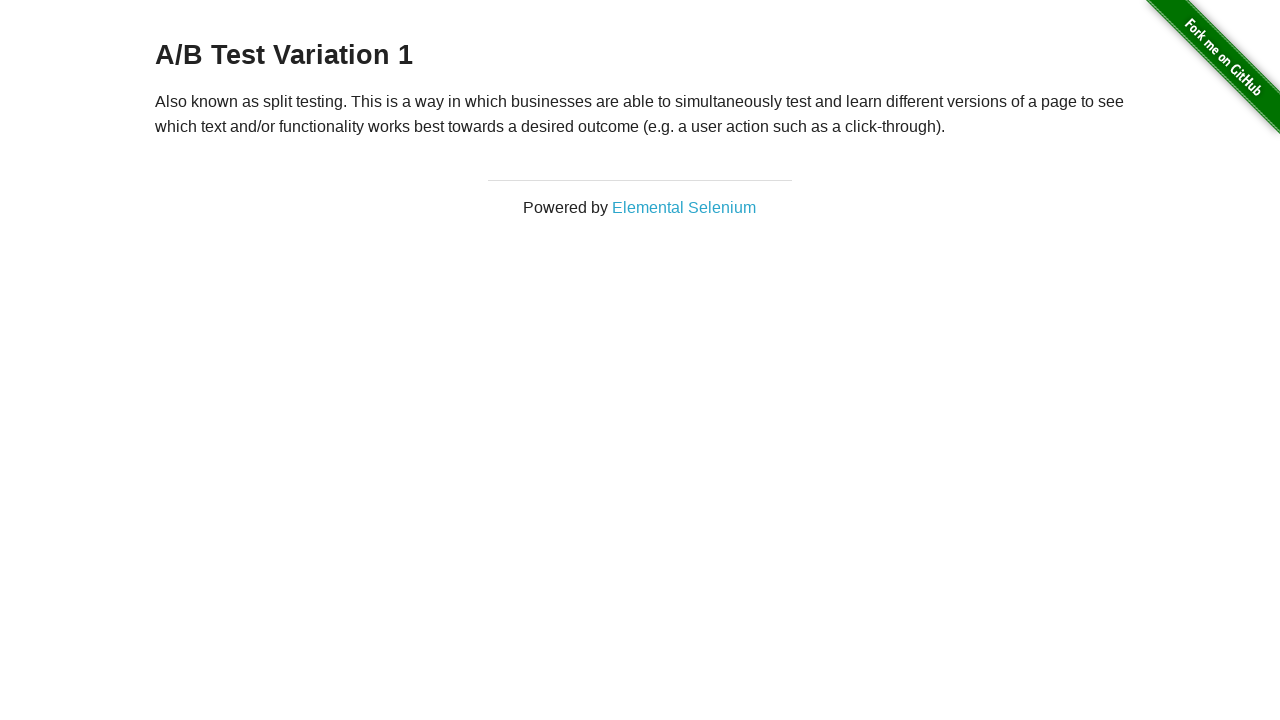

Waited for h3 heading to be visible
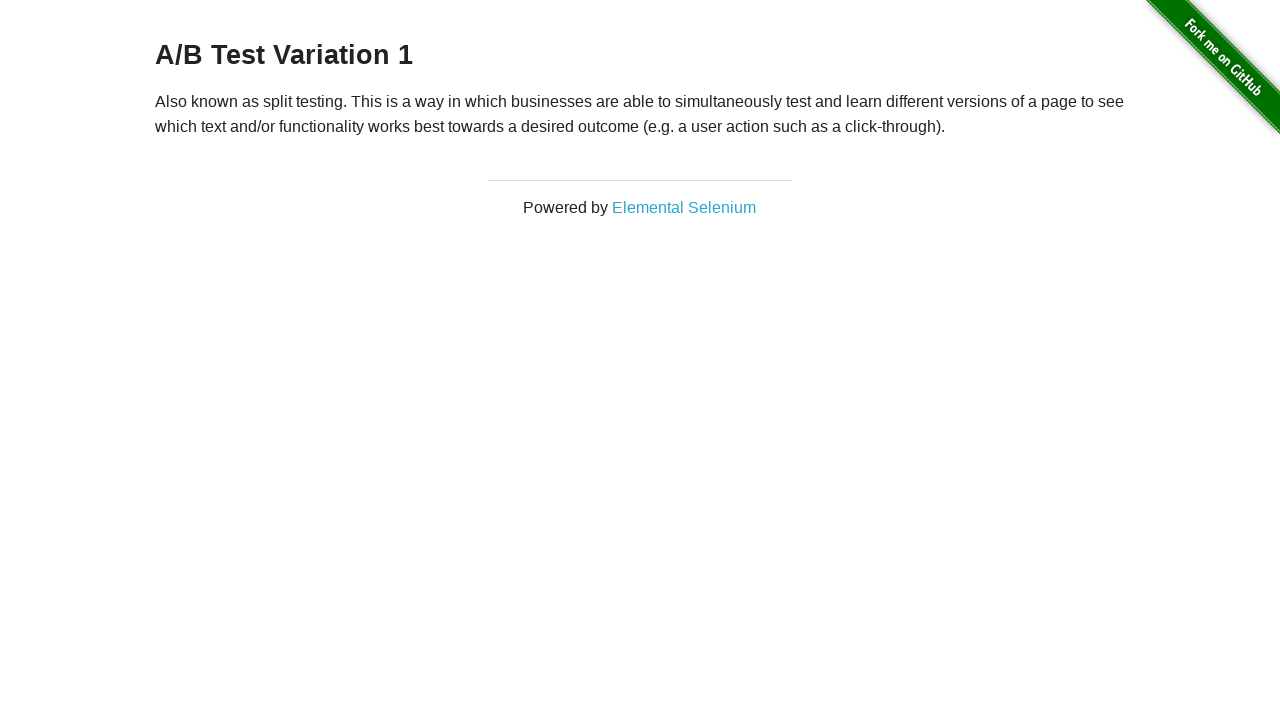

Added optimizelyOptOut cookie with value 'true'
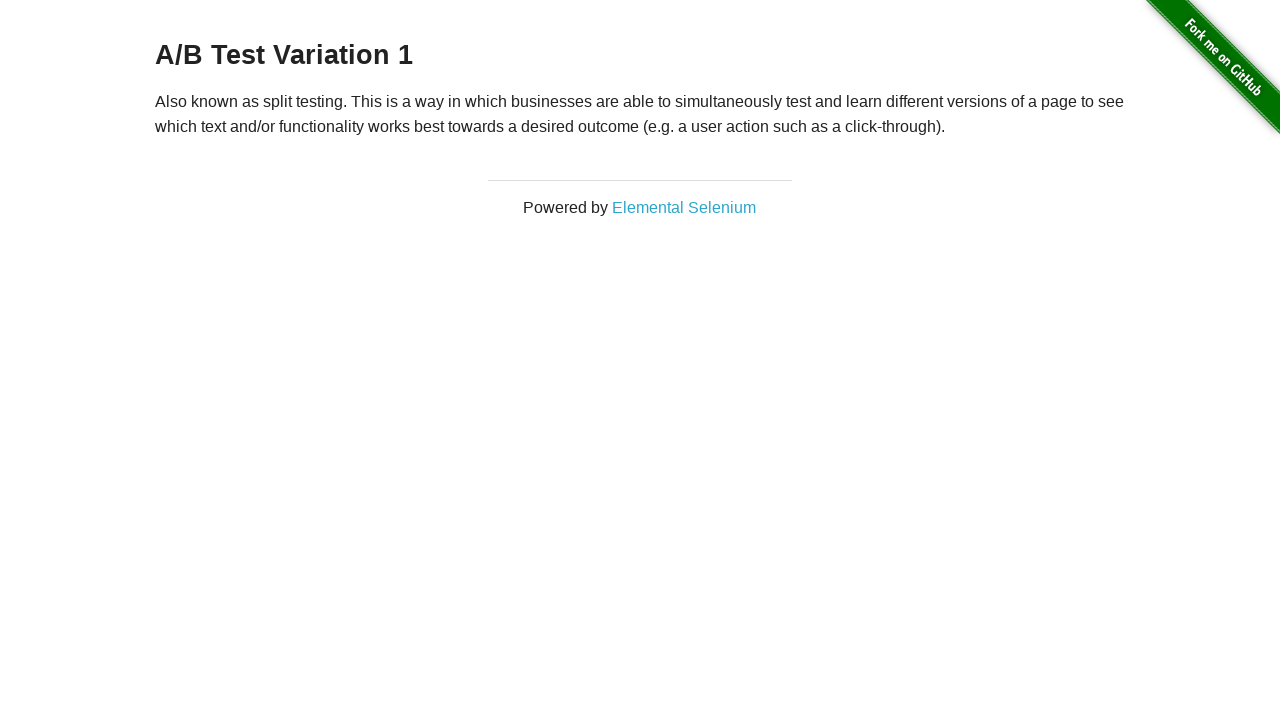

Reloaded page after adding opt-out cookie
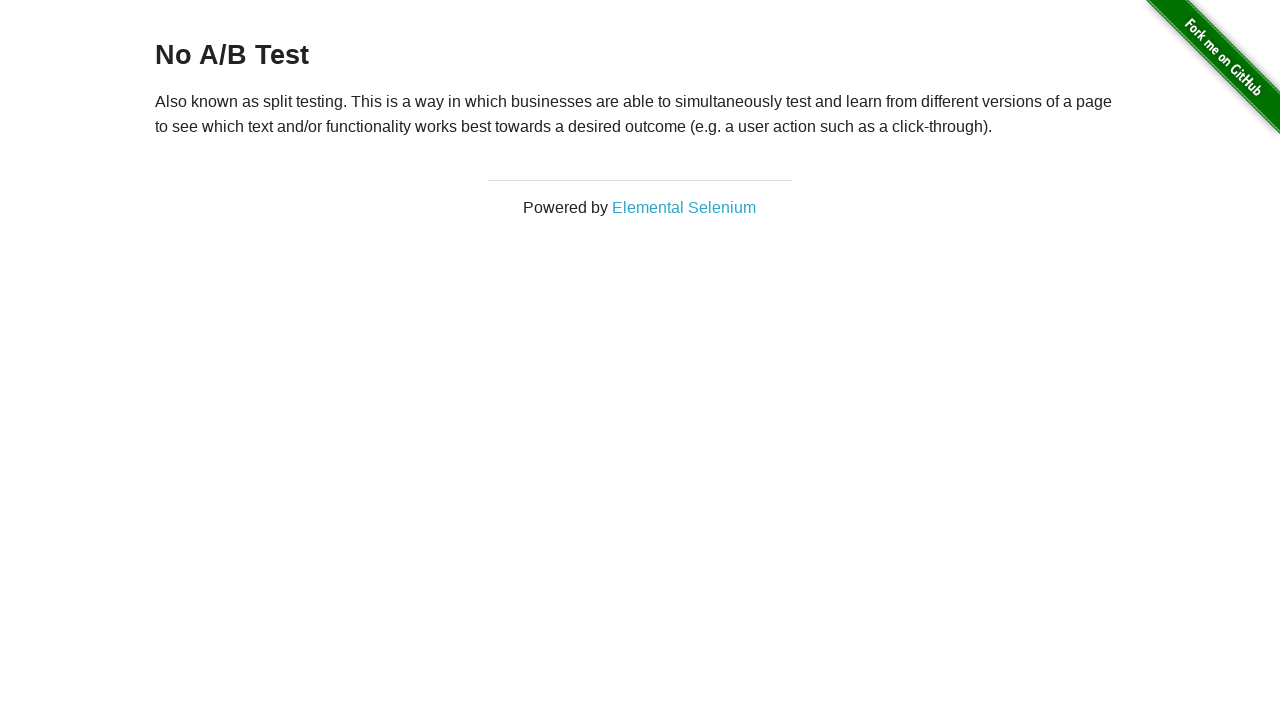

Waited for h3 heading after page reload
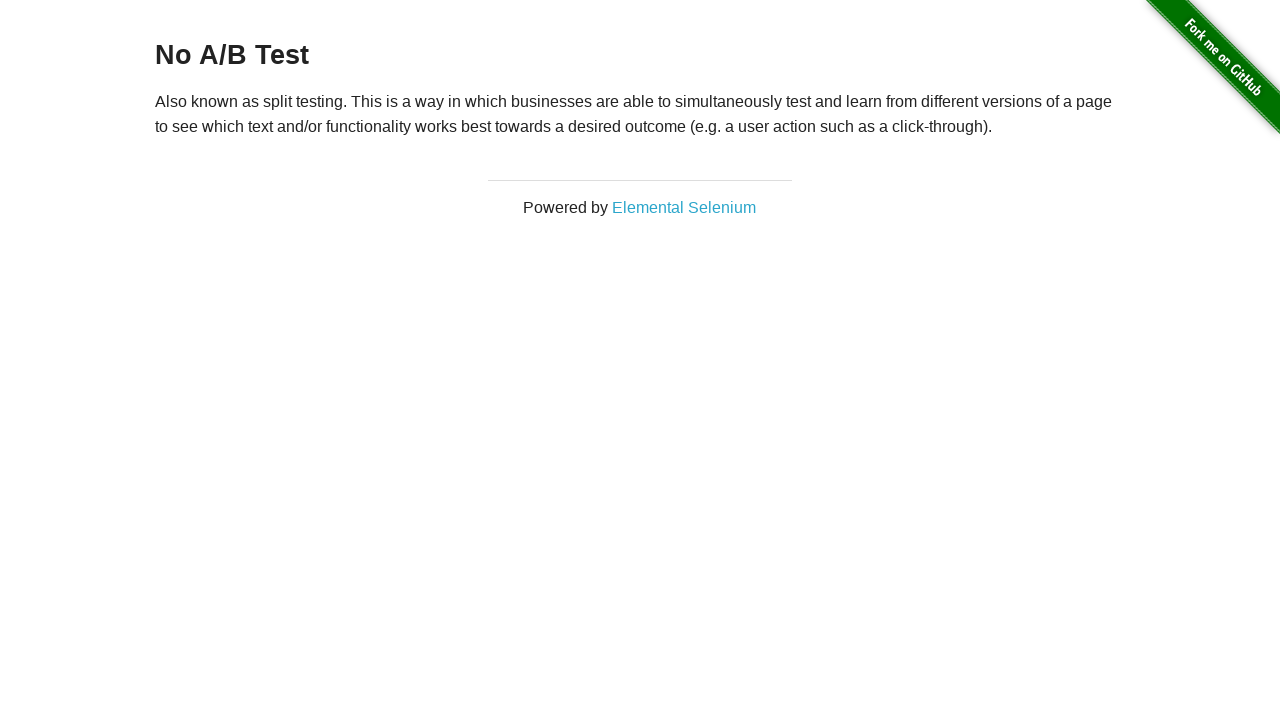

Retrieved heading text: 'No A/B Test'
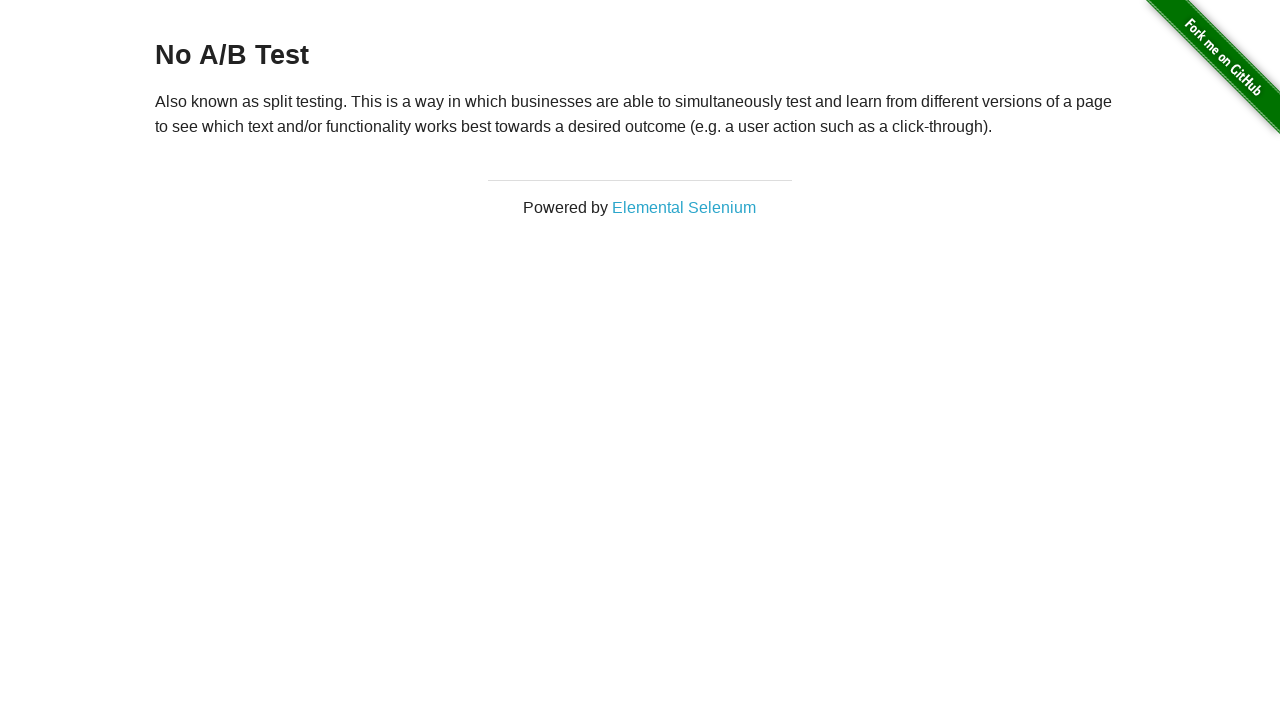

Verified heading contains 'No A/B Test' - opt-out successful
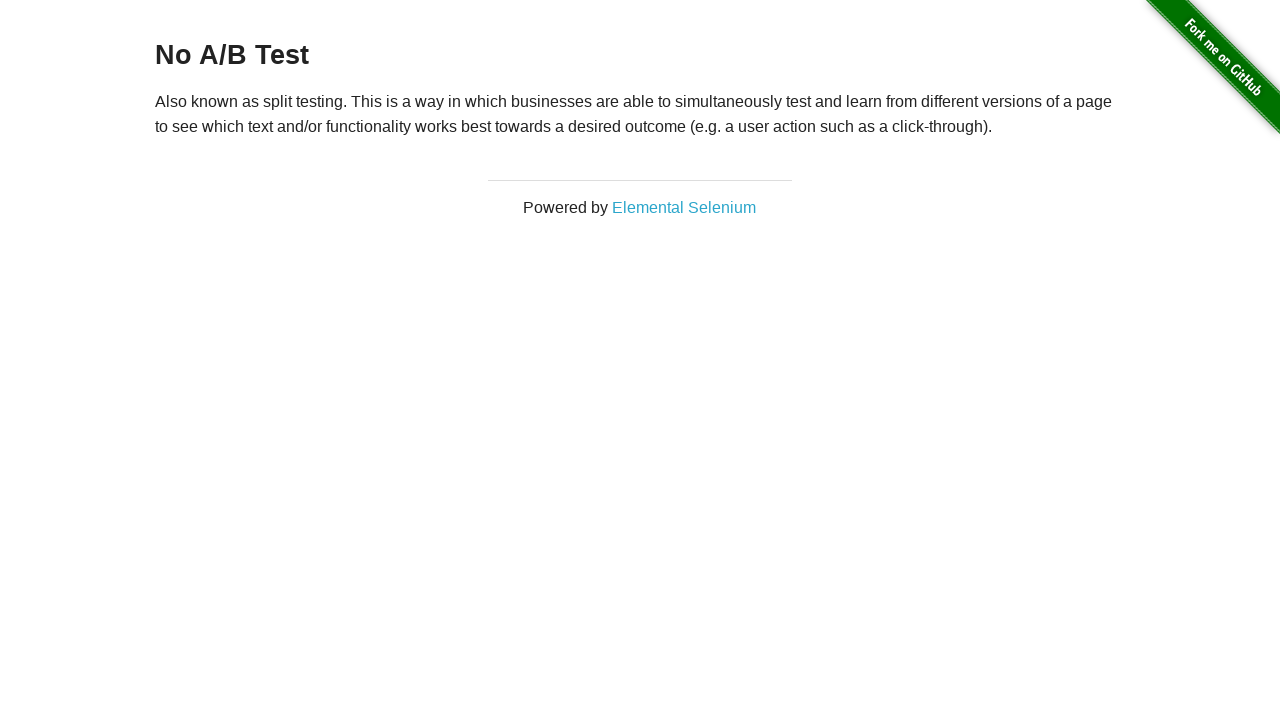

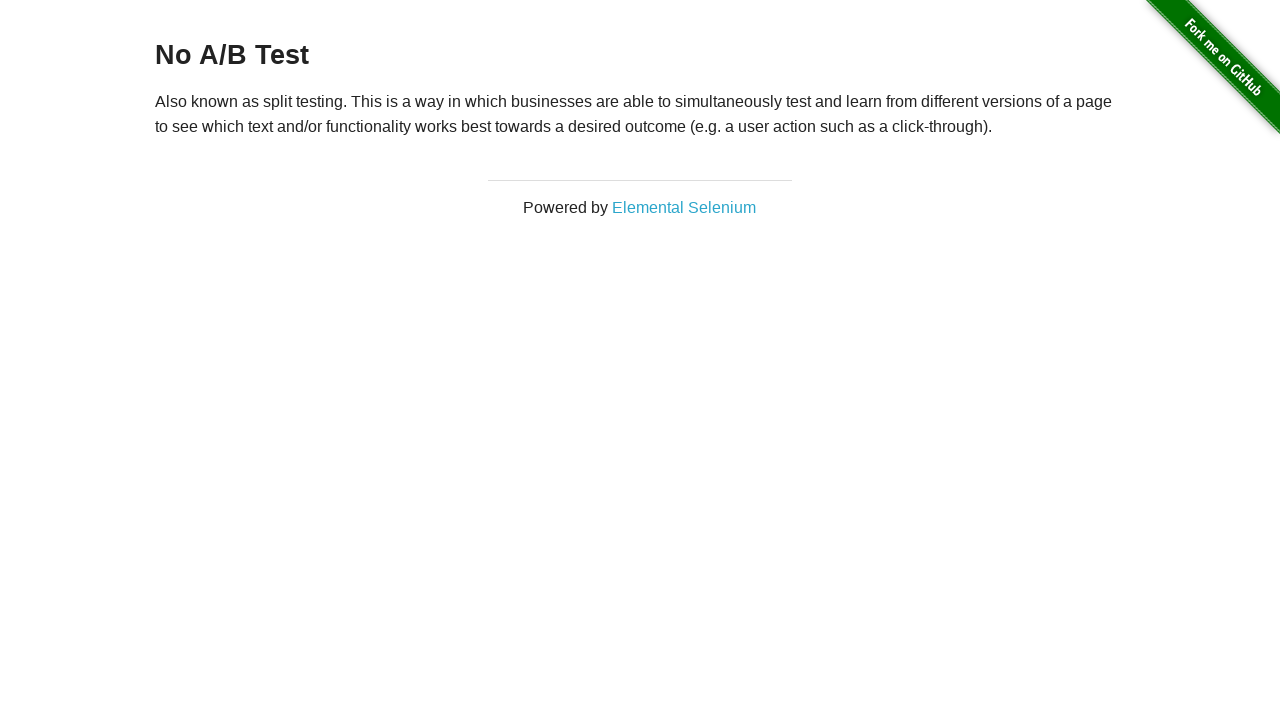